Checks Singapore GP ticket availability by navigating to walkabout and grandstand ticket pages and verifying the status of buy buttons for Zone 4 Walkabout Sunday and Stamford Grandstand Sunday tickets.

Starting URL: https://singaporegp.sg/en/tickets/general-tickets/walkabouts/sunday

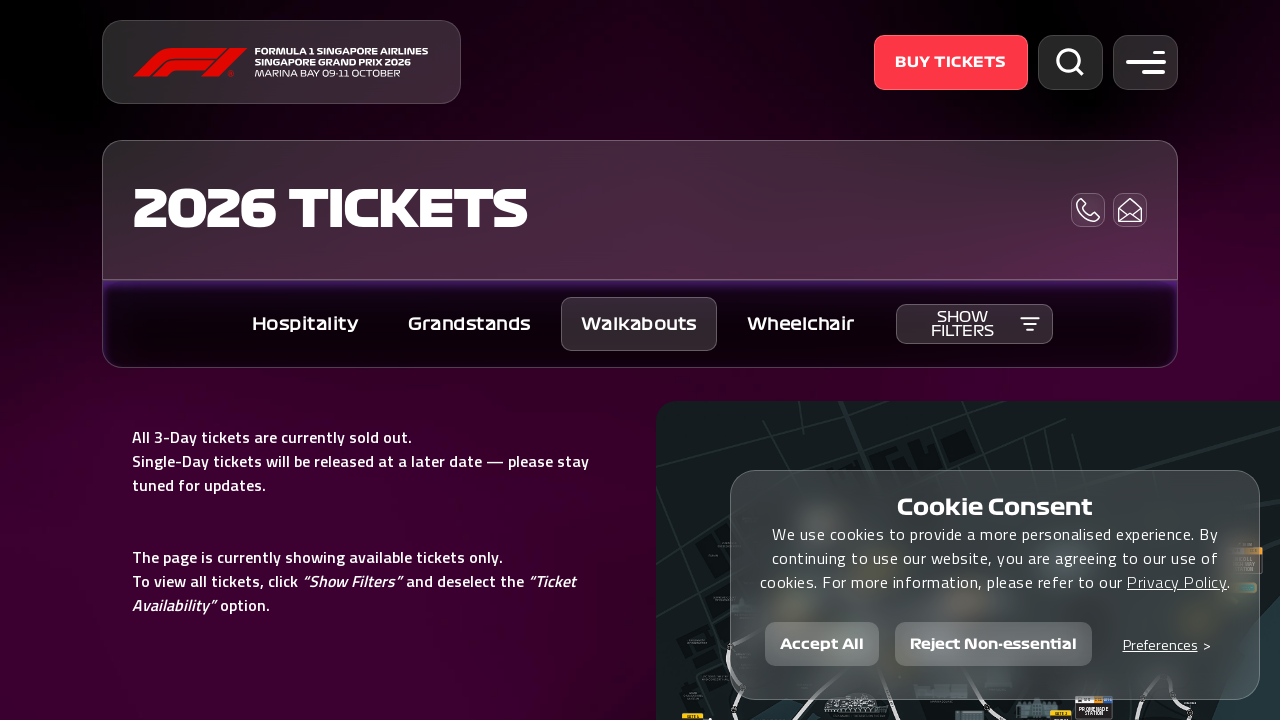

Waited for walkabout page to load (3 seconds)
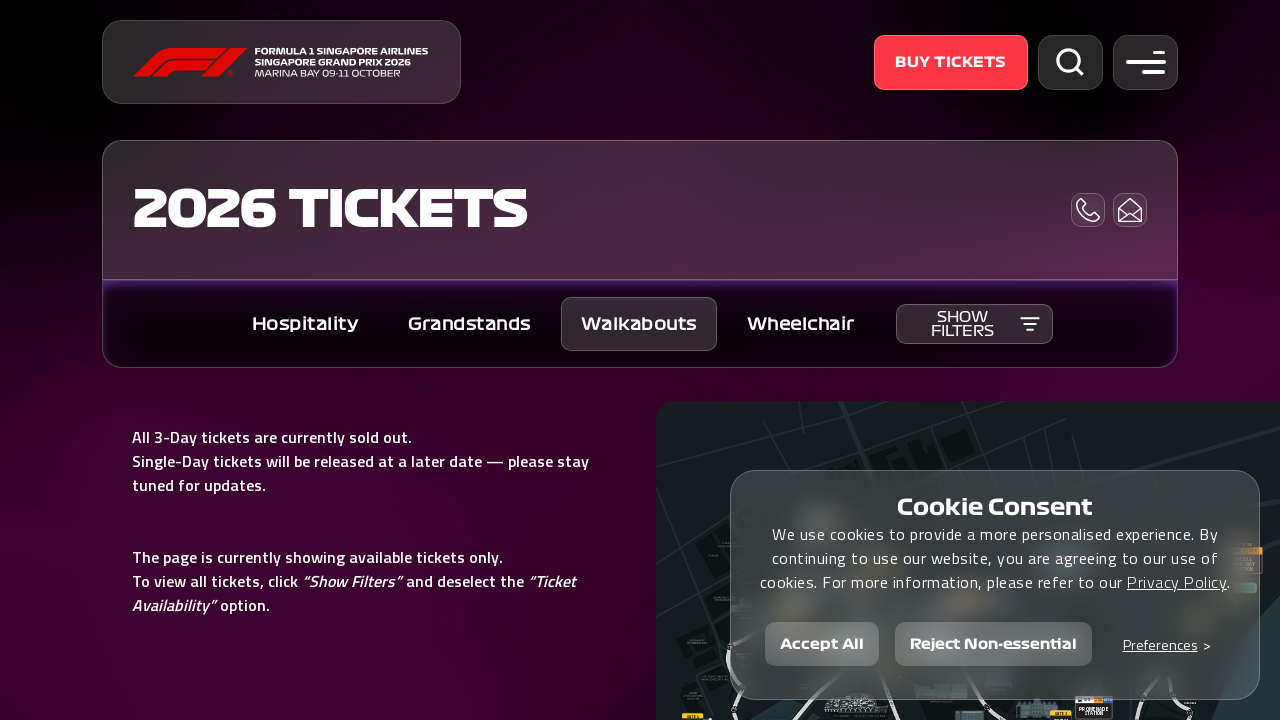

Located Zone 4 Walkabout Sunday button element
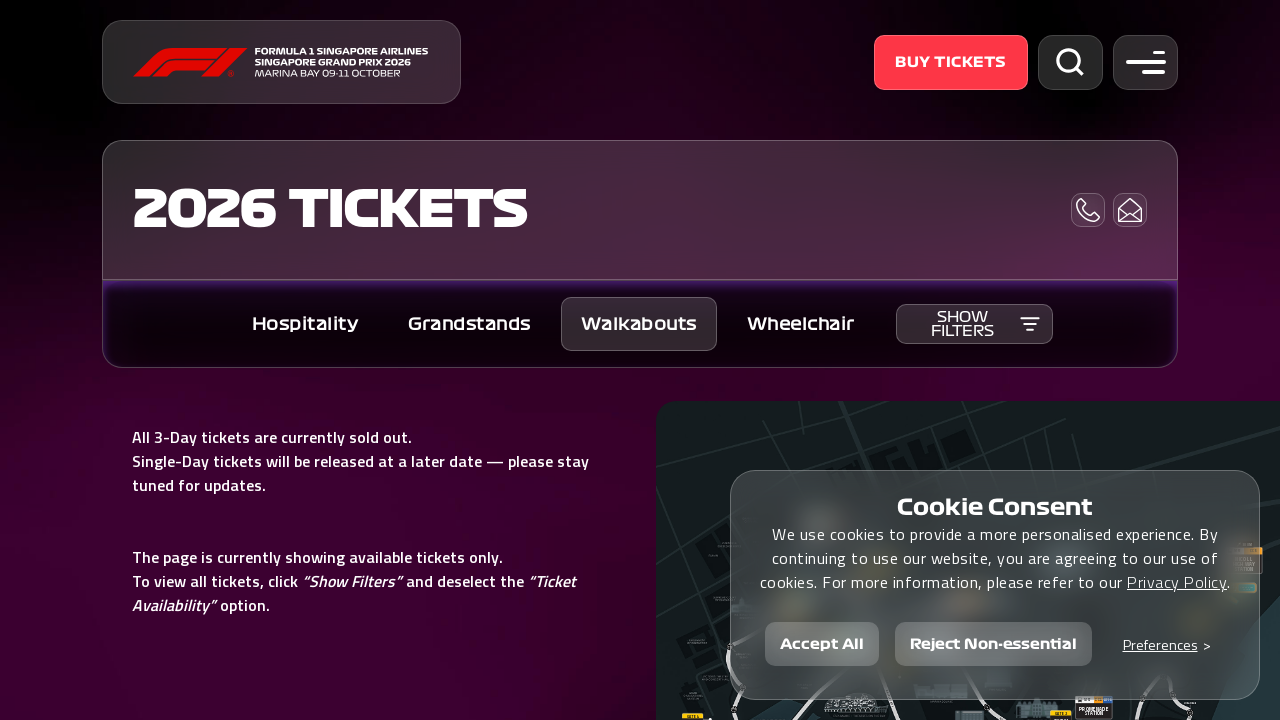

Zone 4 Walkabout Sunday button not found
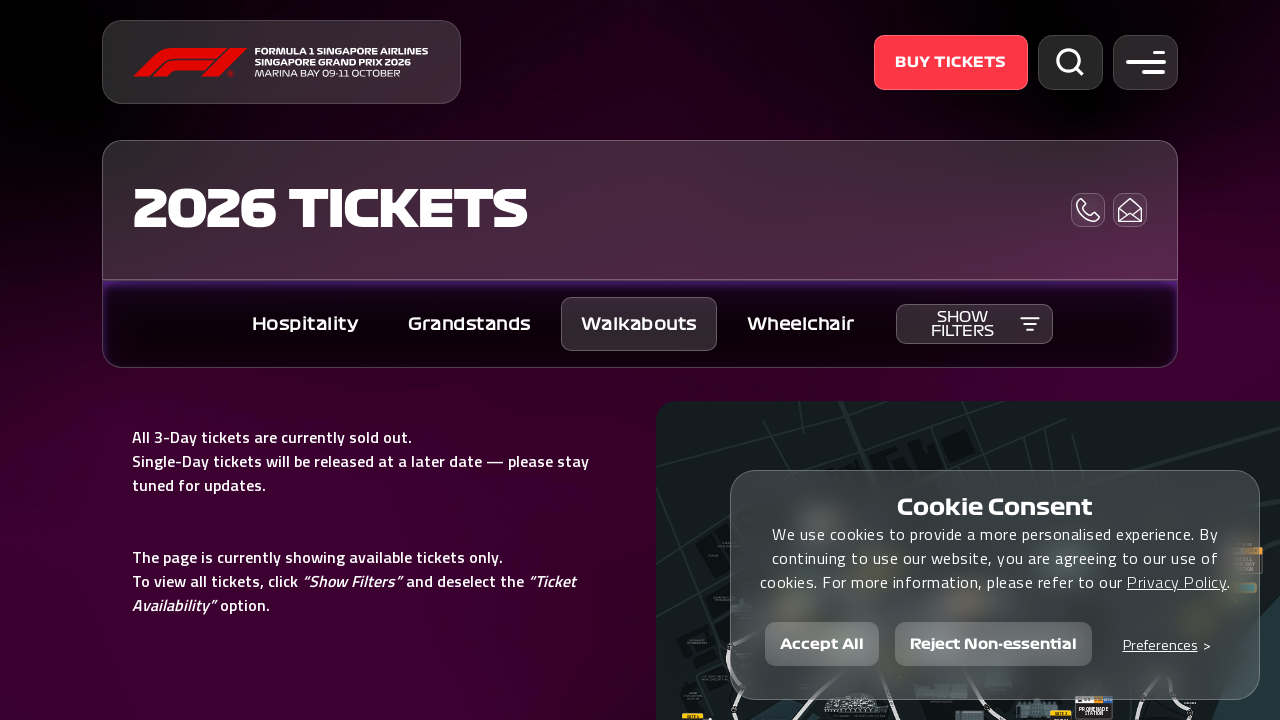

Navigated to grandstand tickets page for Sunday
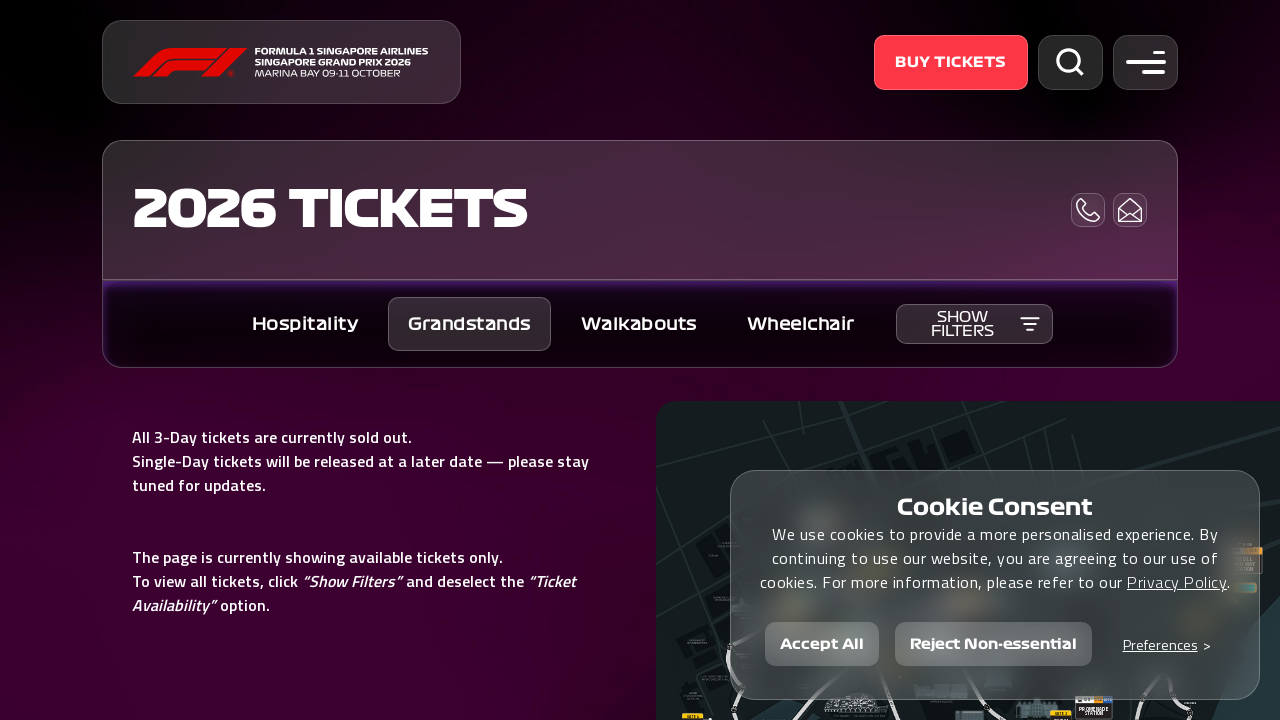

Waited for grandstand page to load (3 seconds)
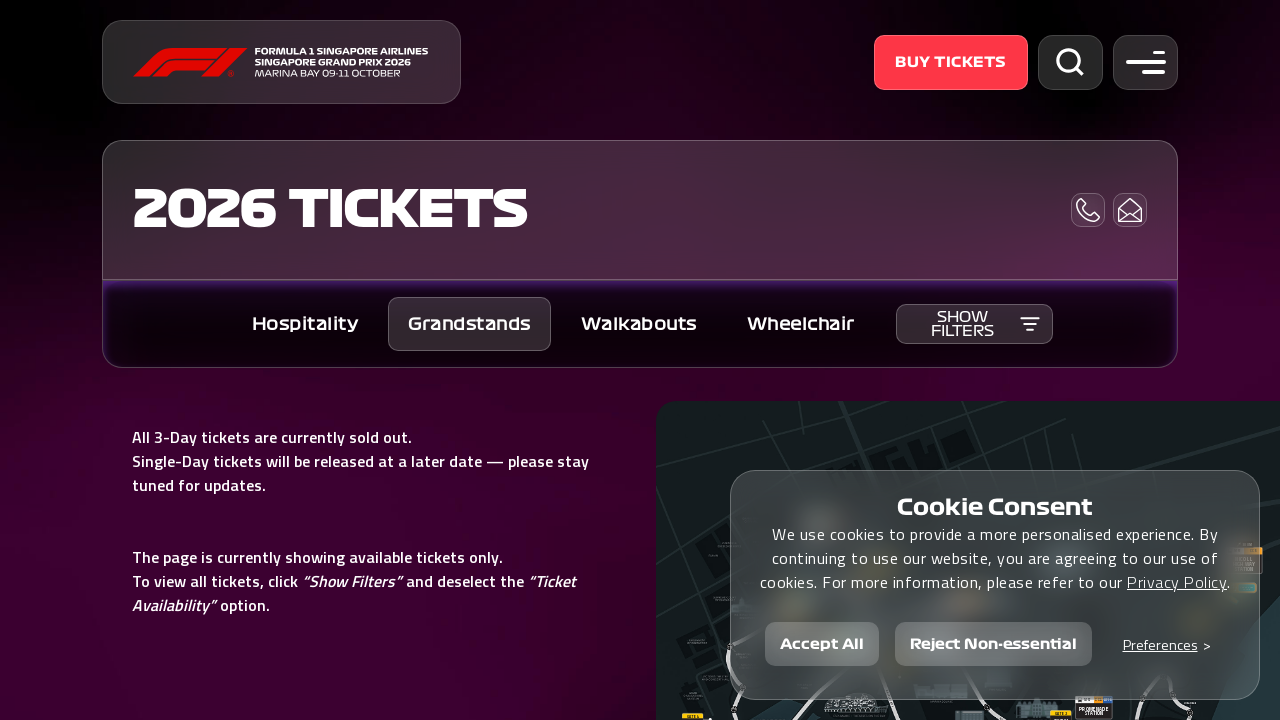

Located Stamford Grandstand Sunday button element
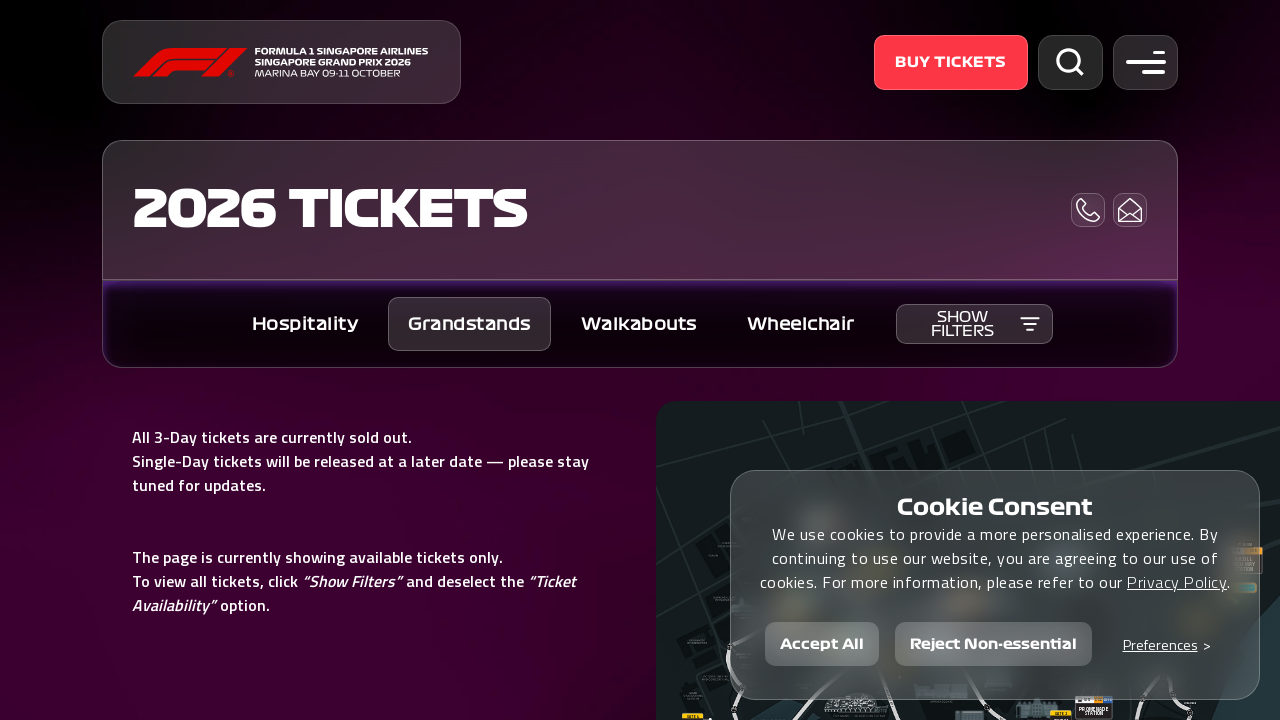

Stamford Grandstand Sunday button not found
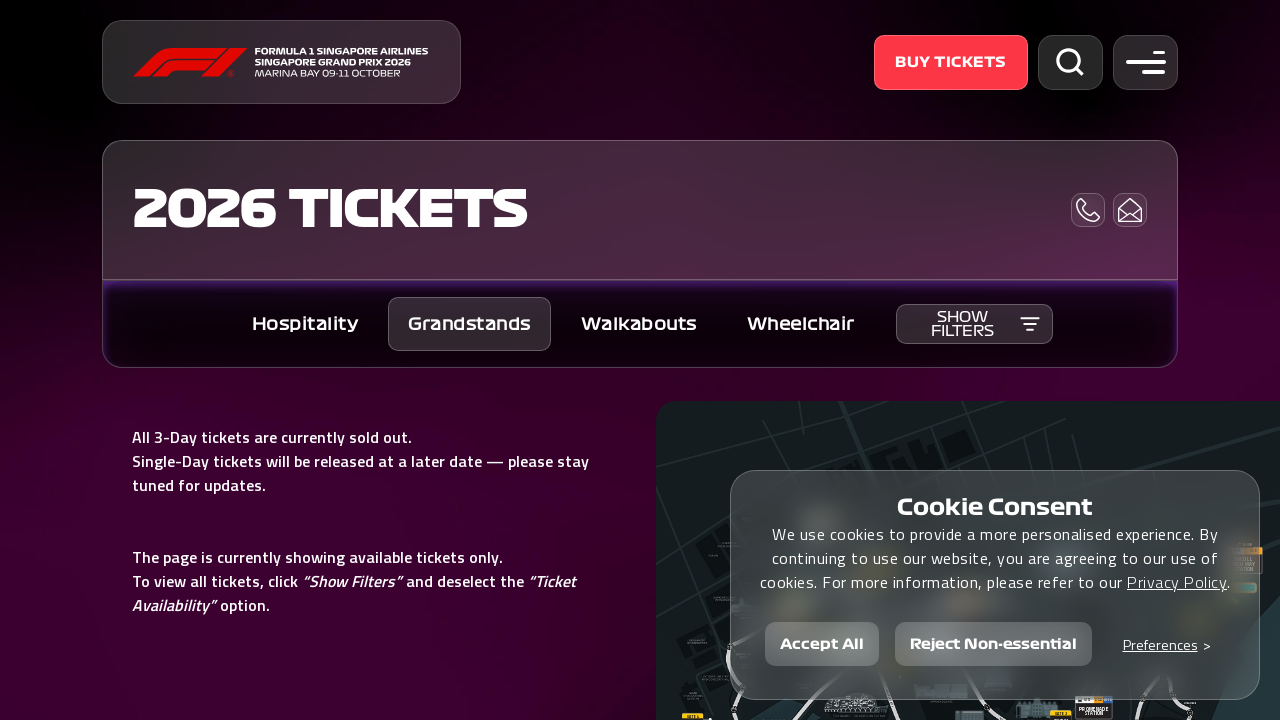

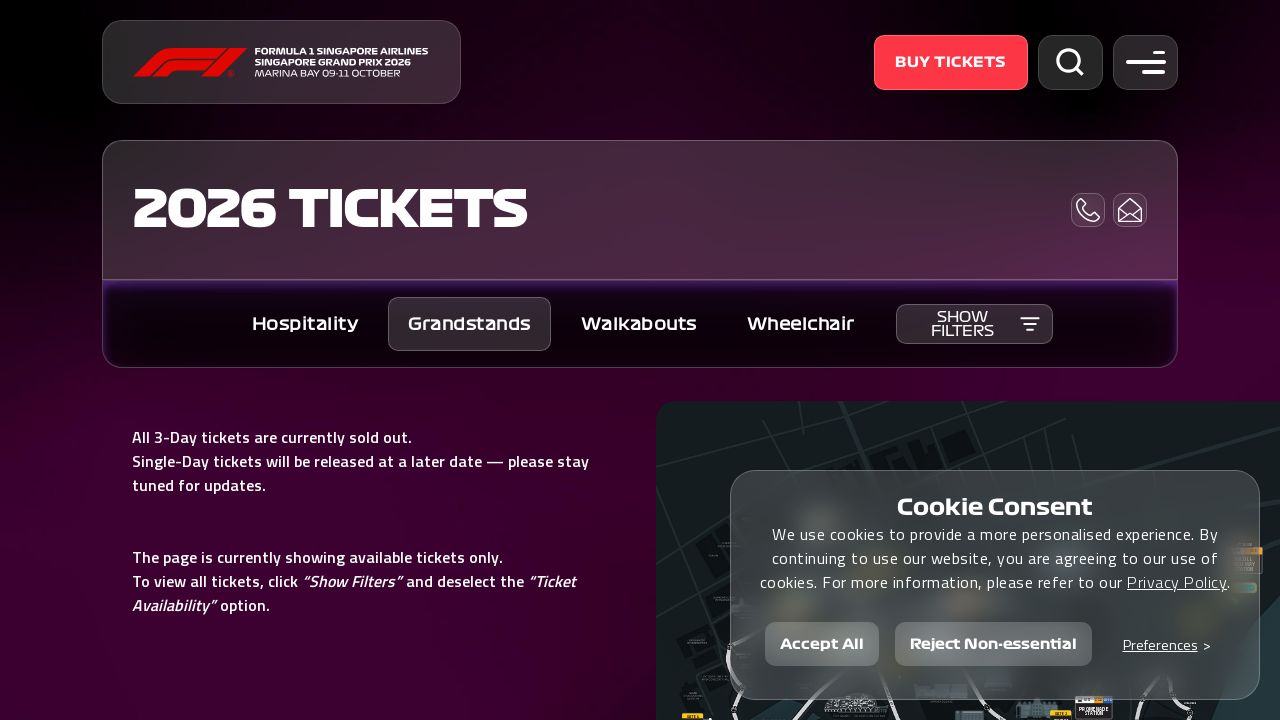